Tests that clicking login with empty credentials shows an error, and clicking the close button dismisses the error

Starting URL: https://the-internet.herokuapp.com/login

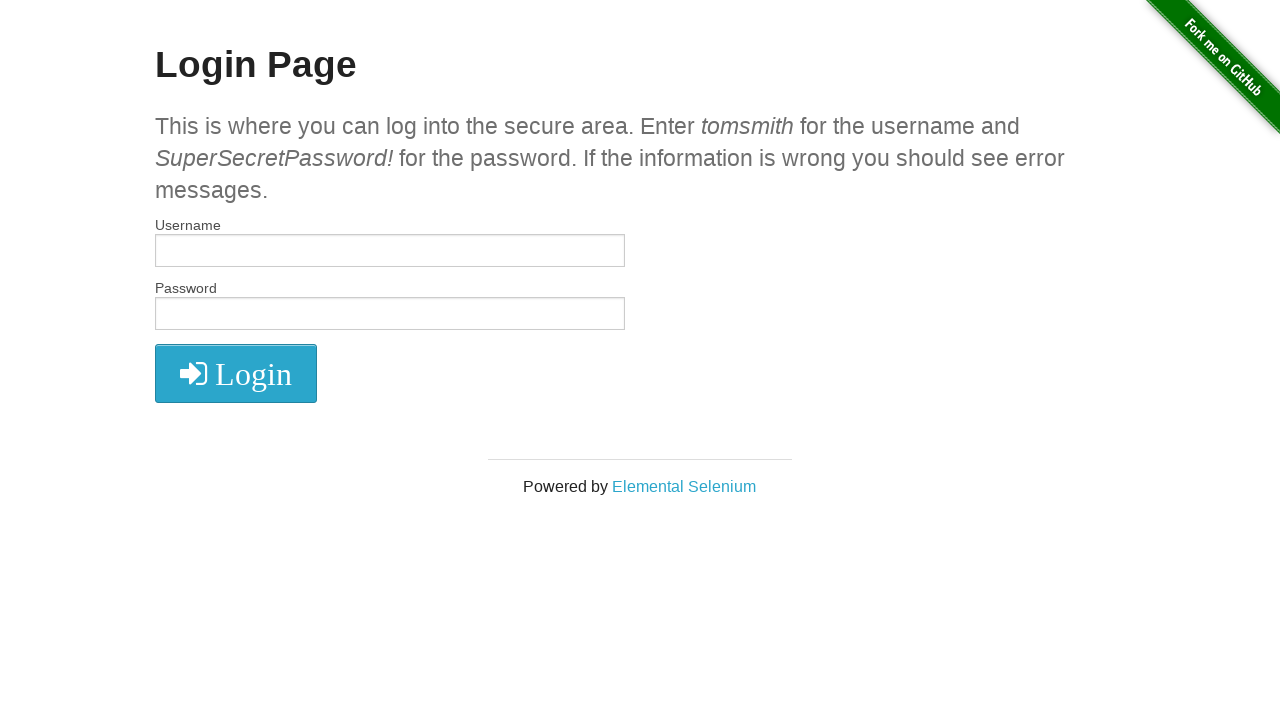

Clicked login button without entering credentials at (236, 374) on xpath=//i[@class="fa fa-2x fa-sign-in"]
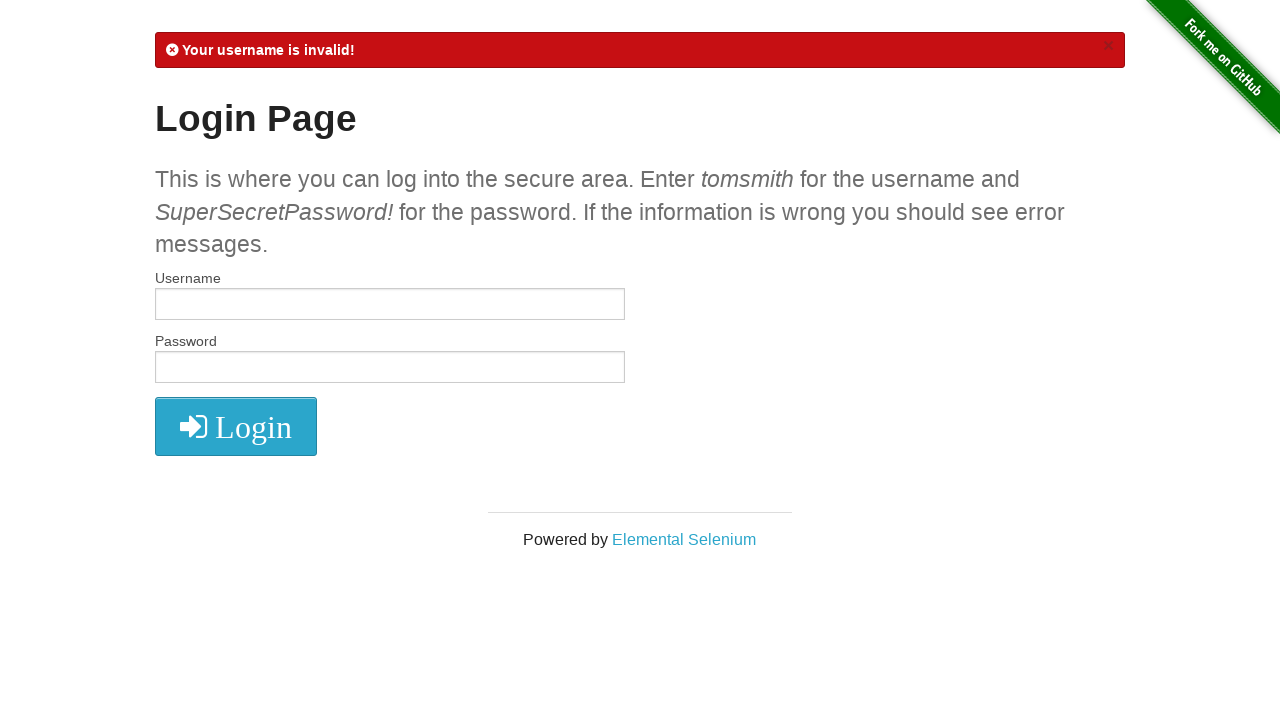

Error message appeared on screen
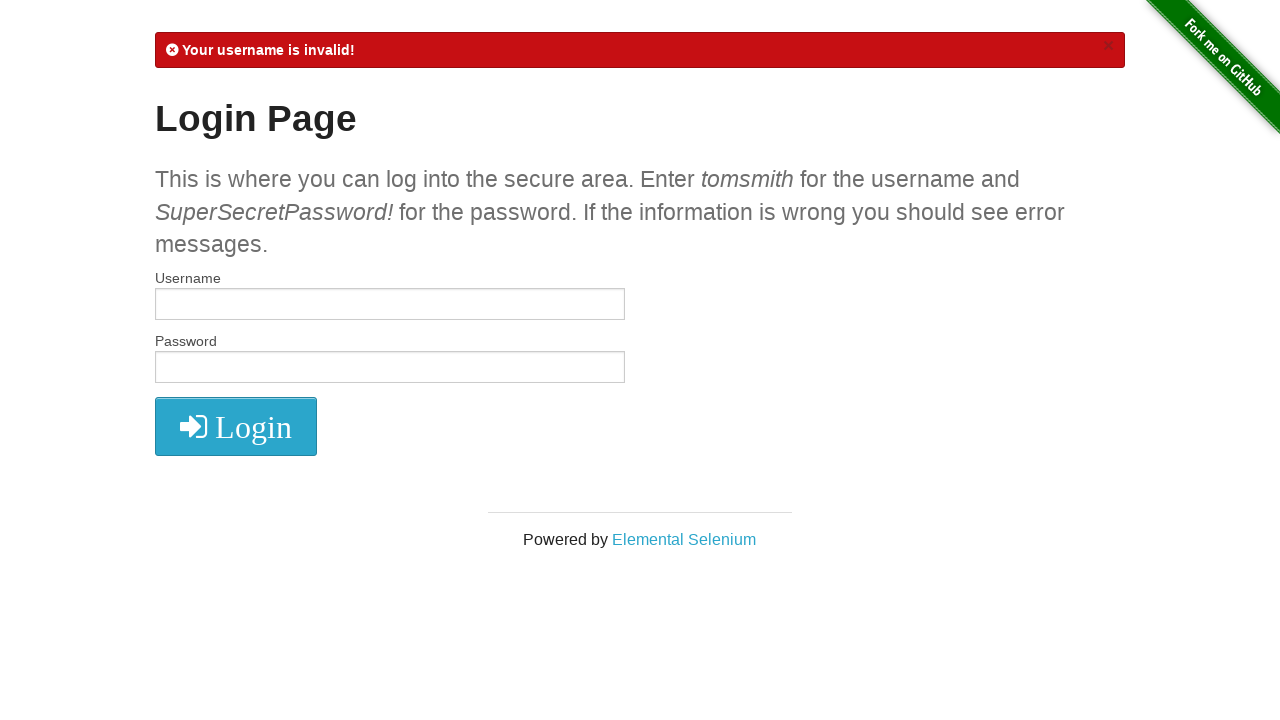

Clicked close button on error message at (1108, 46) on xpath=//a[@class="close"]
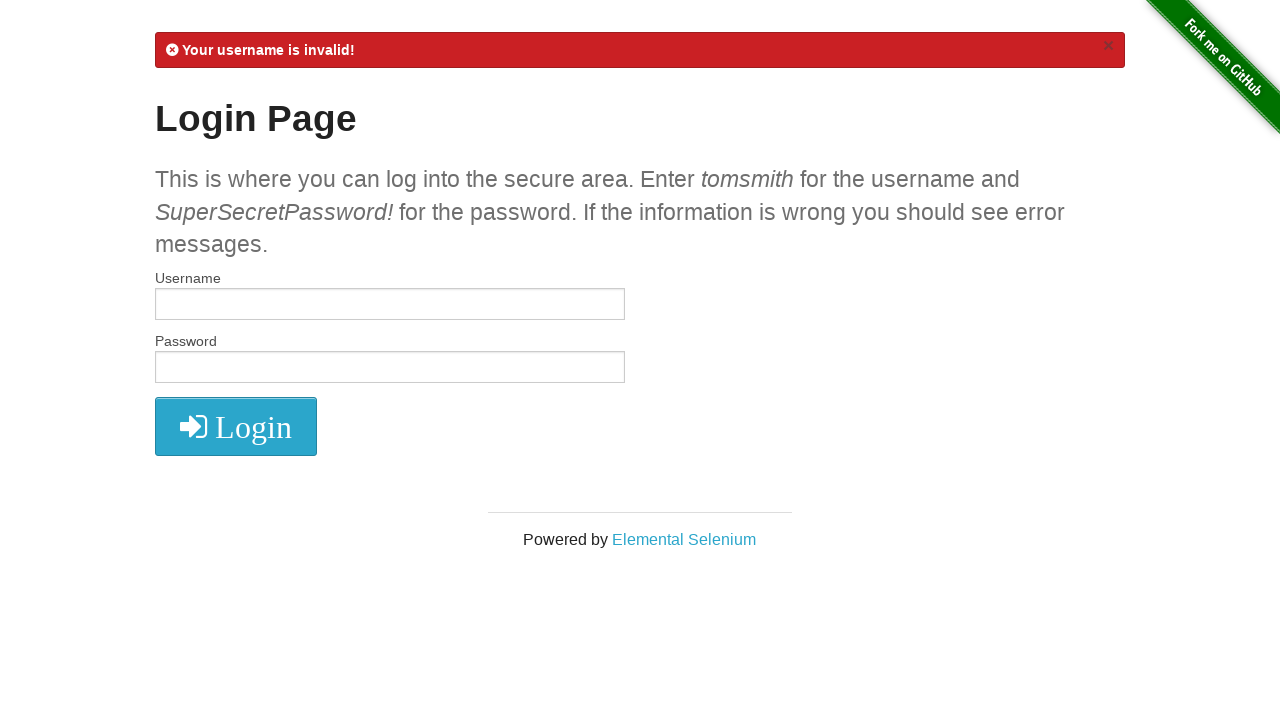

Error message disappeared after clicking close button
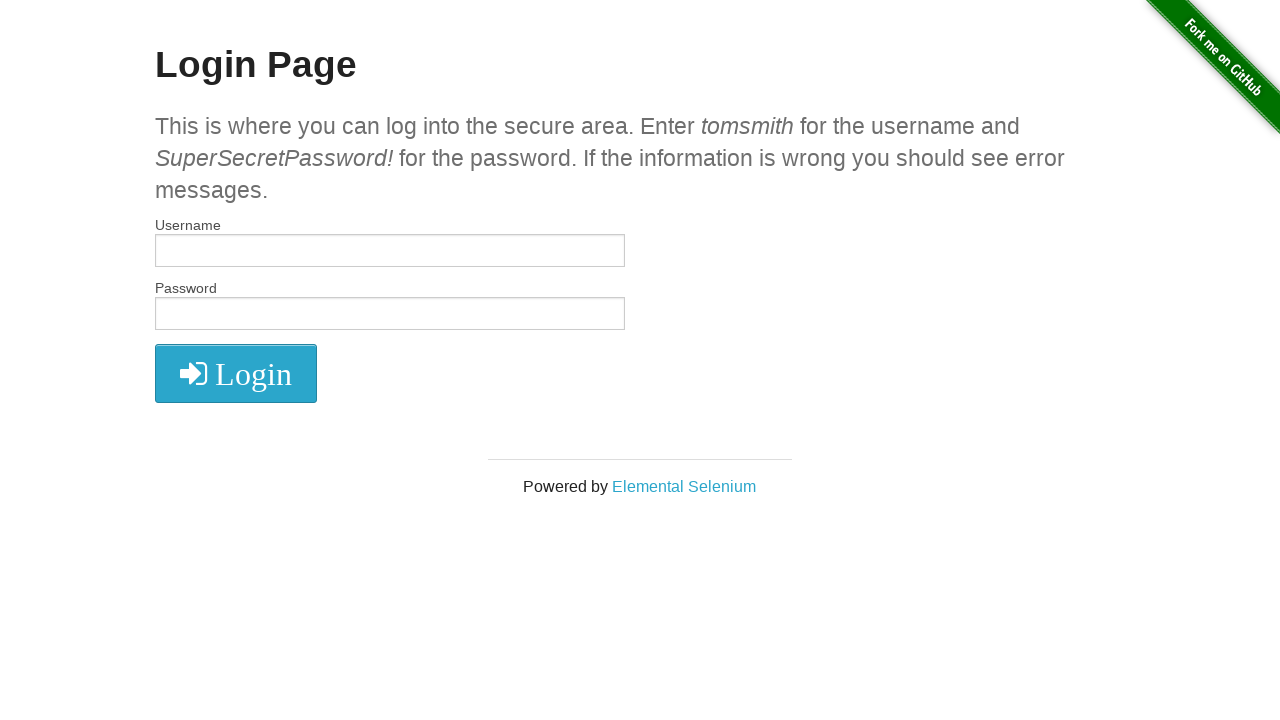

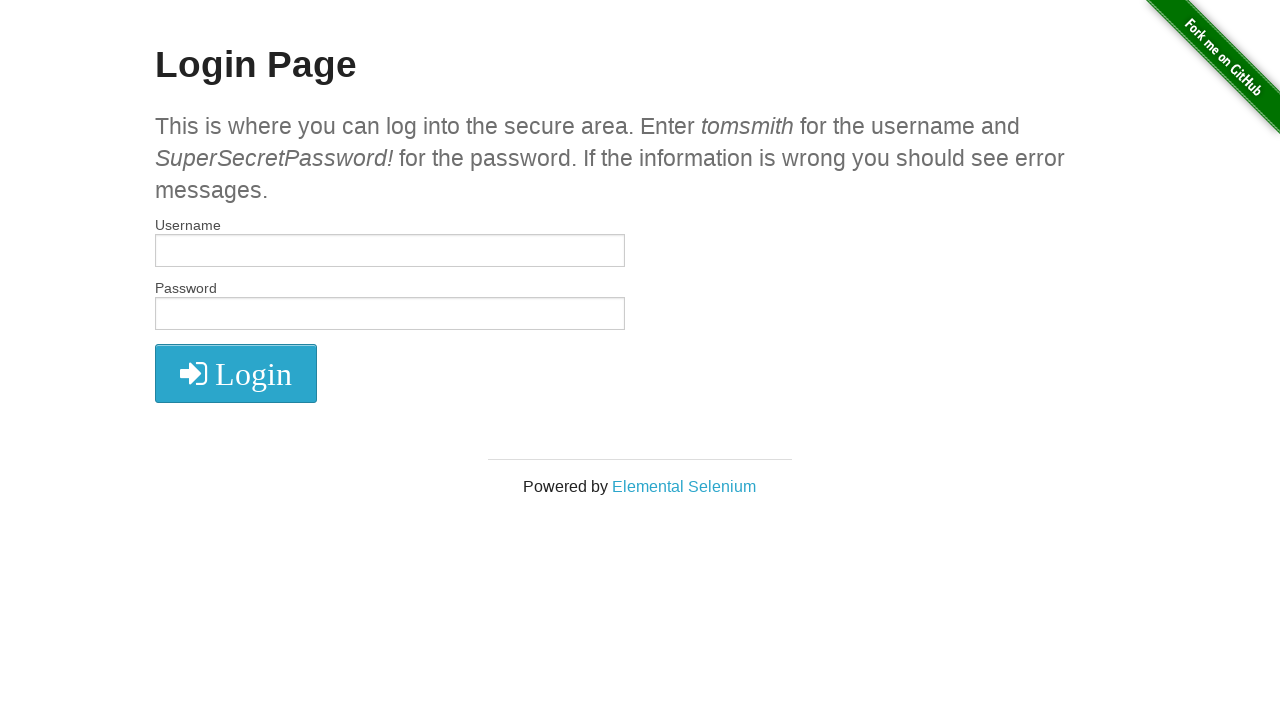